Tests the Contact Us form functionality by clicking the Contact Us link, filling in name, email, and message fields, and submitting the form

Starting URL: https://crio-qkart-frontend-qa.vercel.app

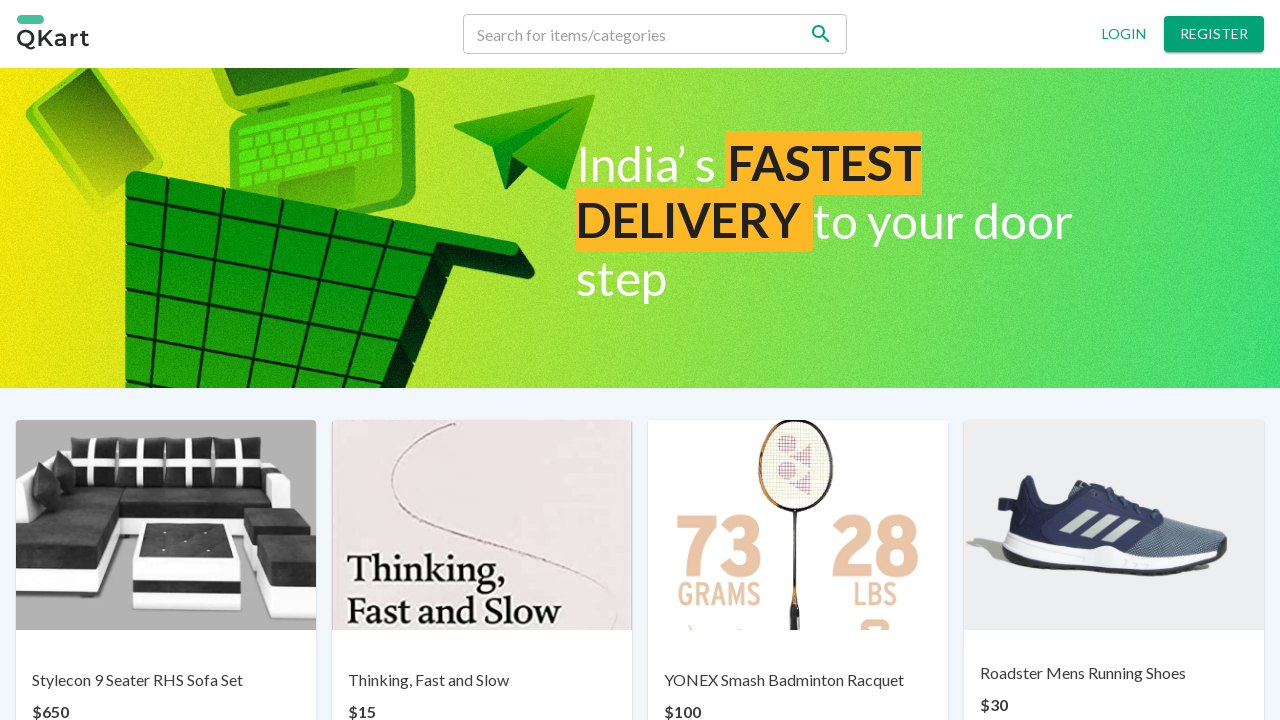

Clicked on Contact Us link at (670, 667) on text=Contact us
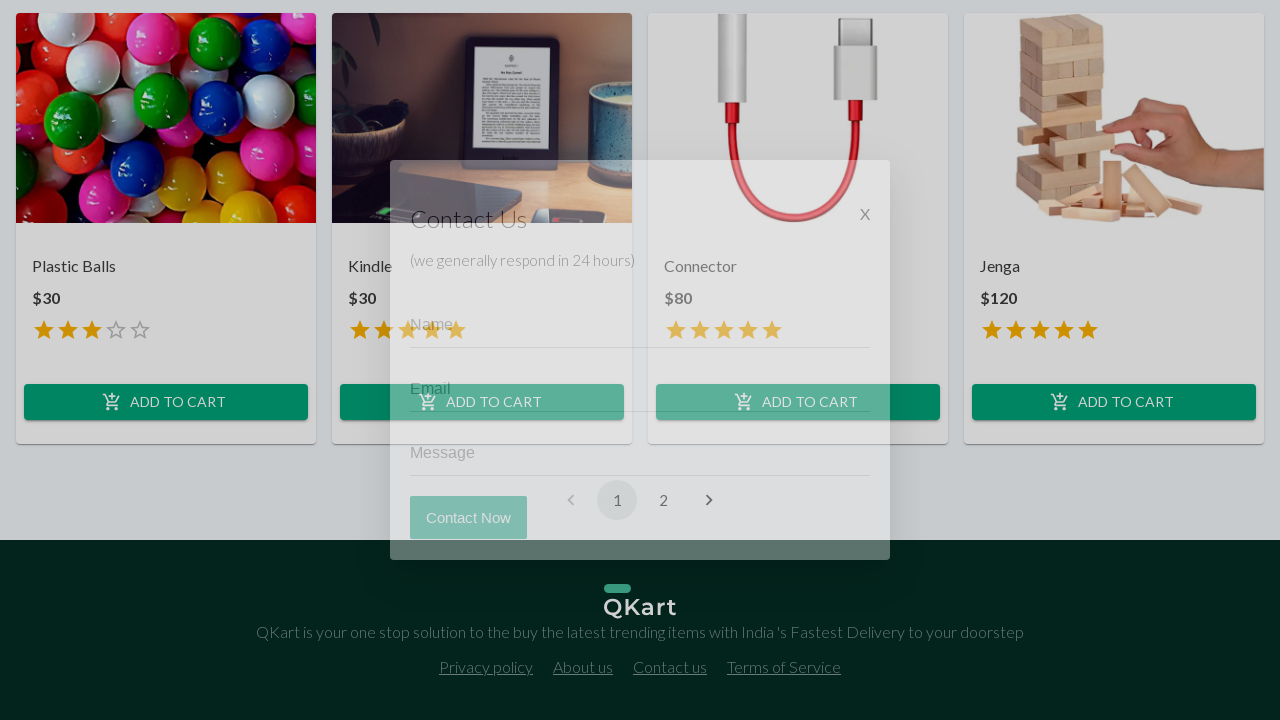

Filled in name field with 'crio user' on input[placeholder='Name']
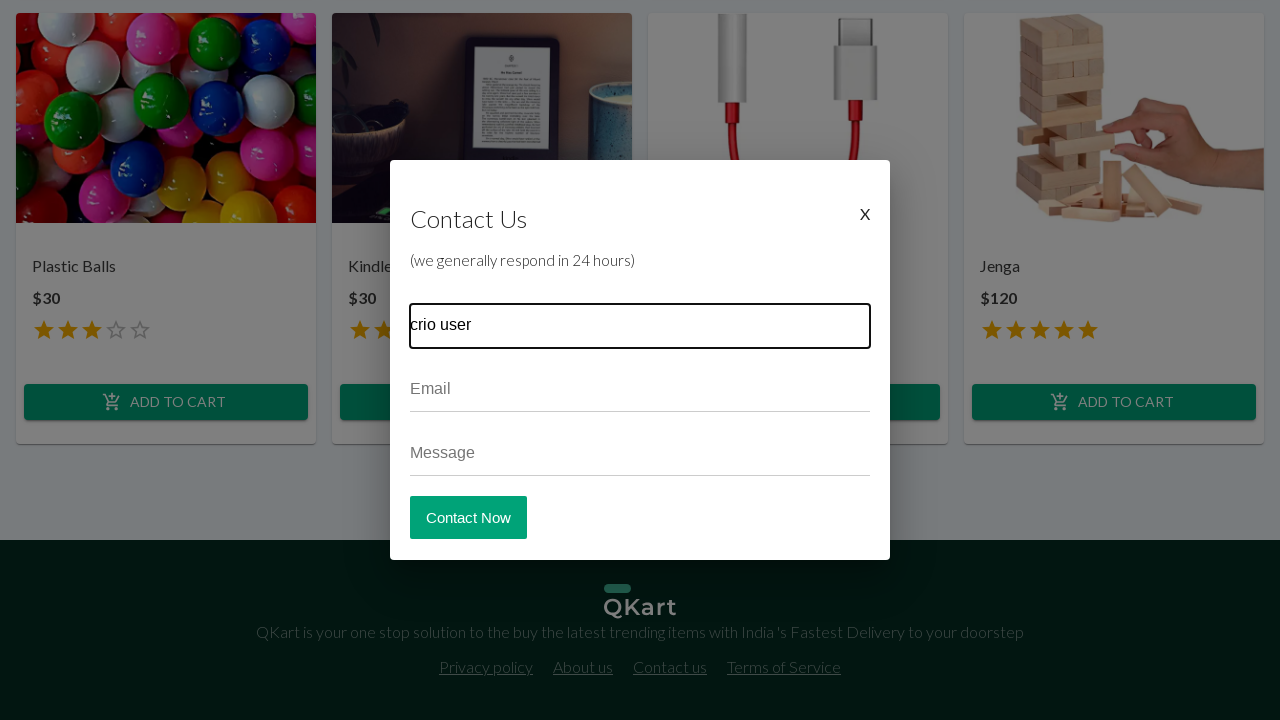

Filled in email field with 'criouser@gmail.com' on input[placeholder='Email']
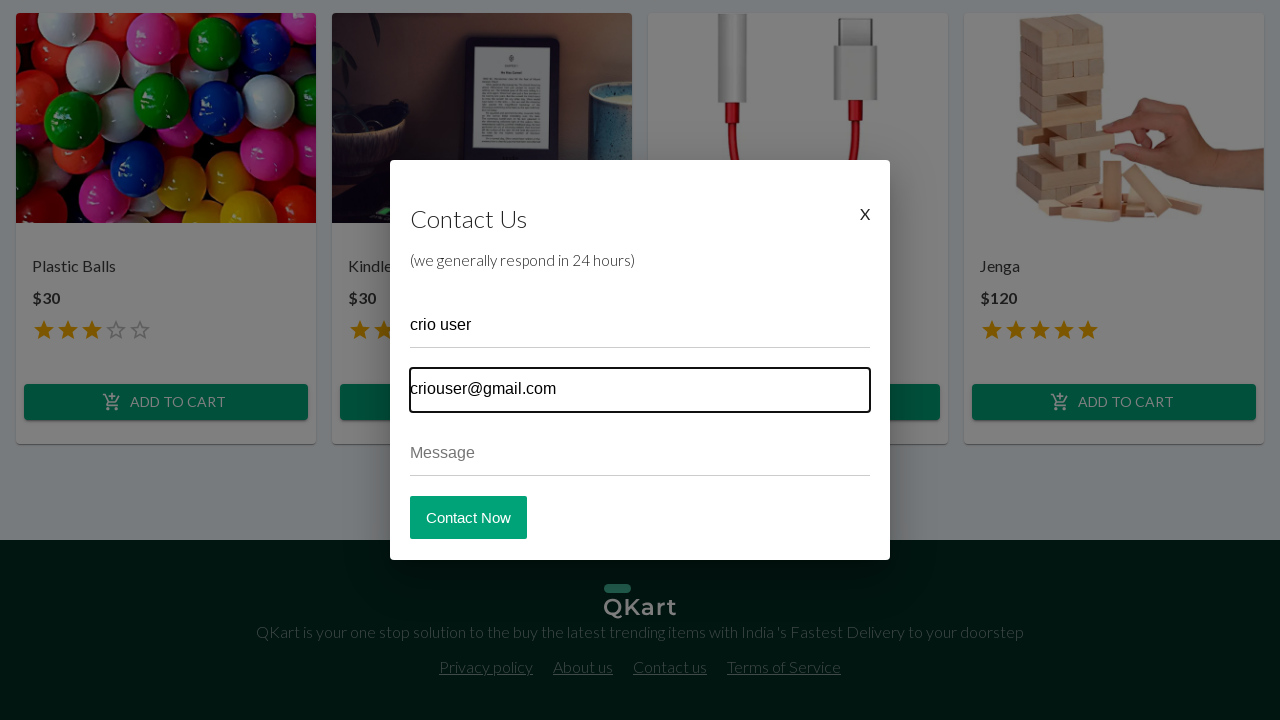

Filled in message field with 'Testing the contact us page' on input[placeholder='Message']
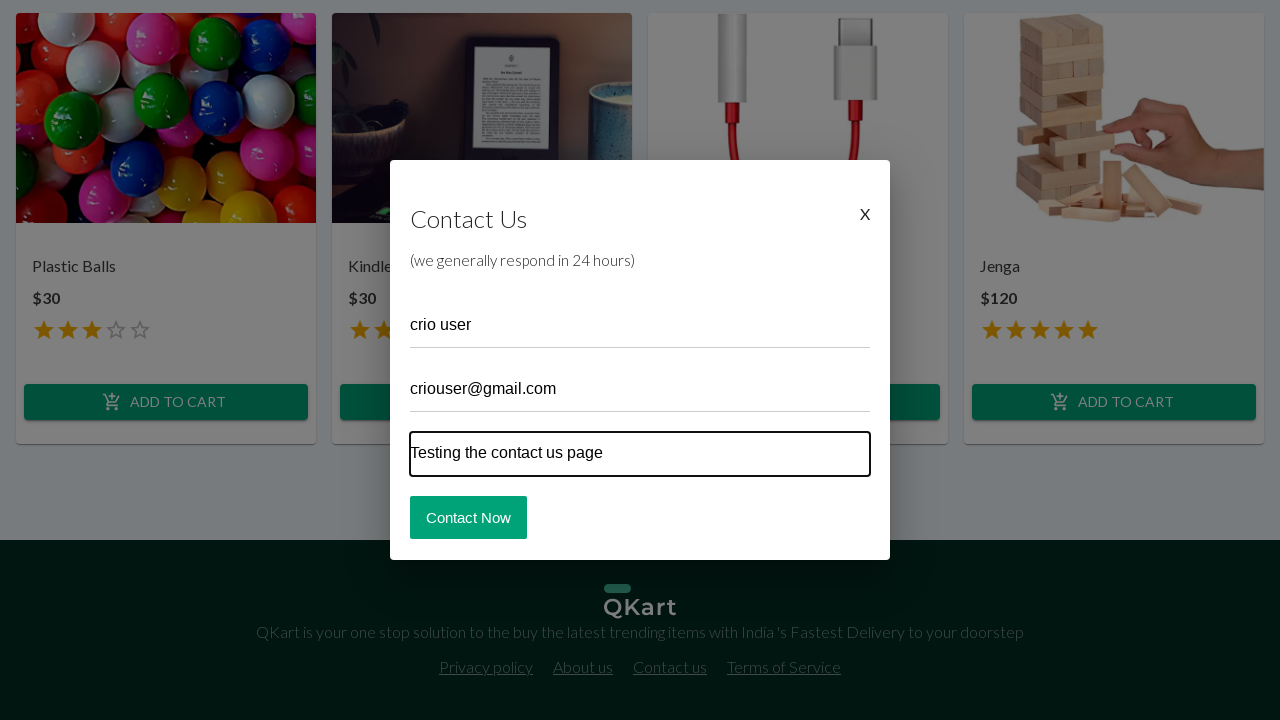

Clicked submit button in contact form at (468, 517) on form button
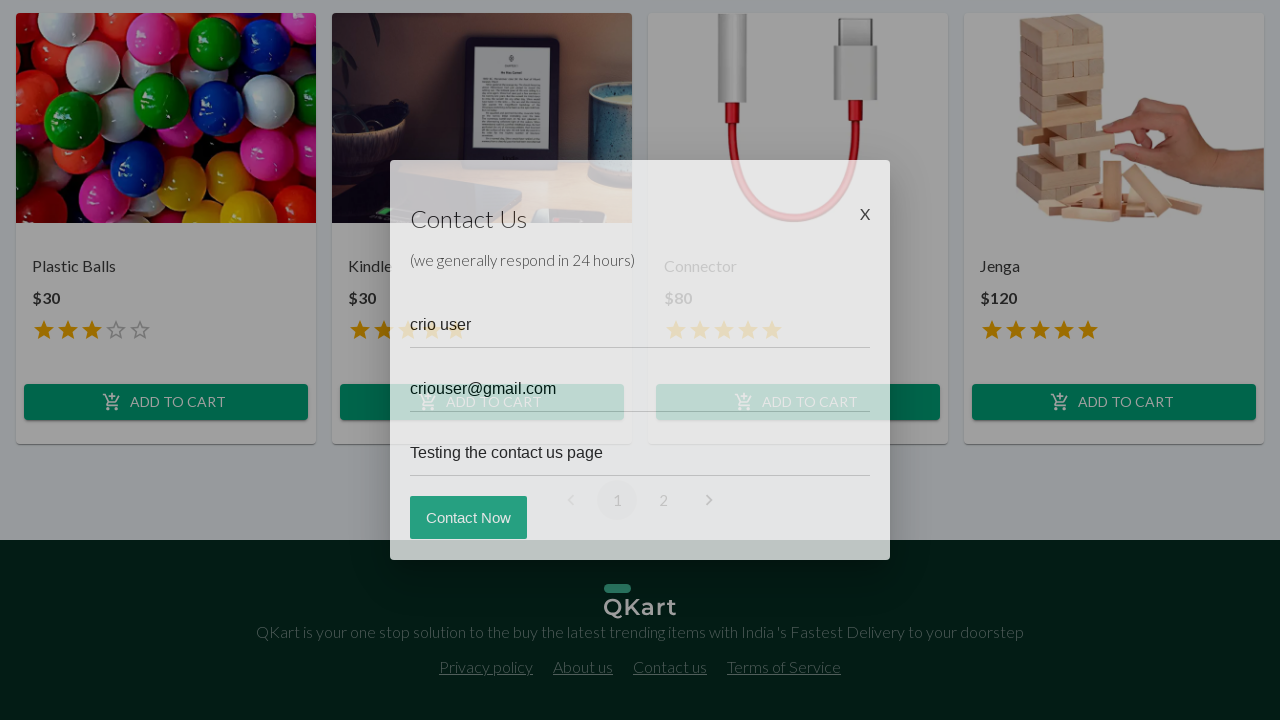

Waited 2 seconds for contact form to close
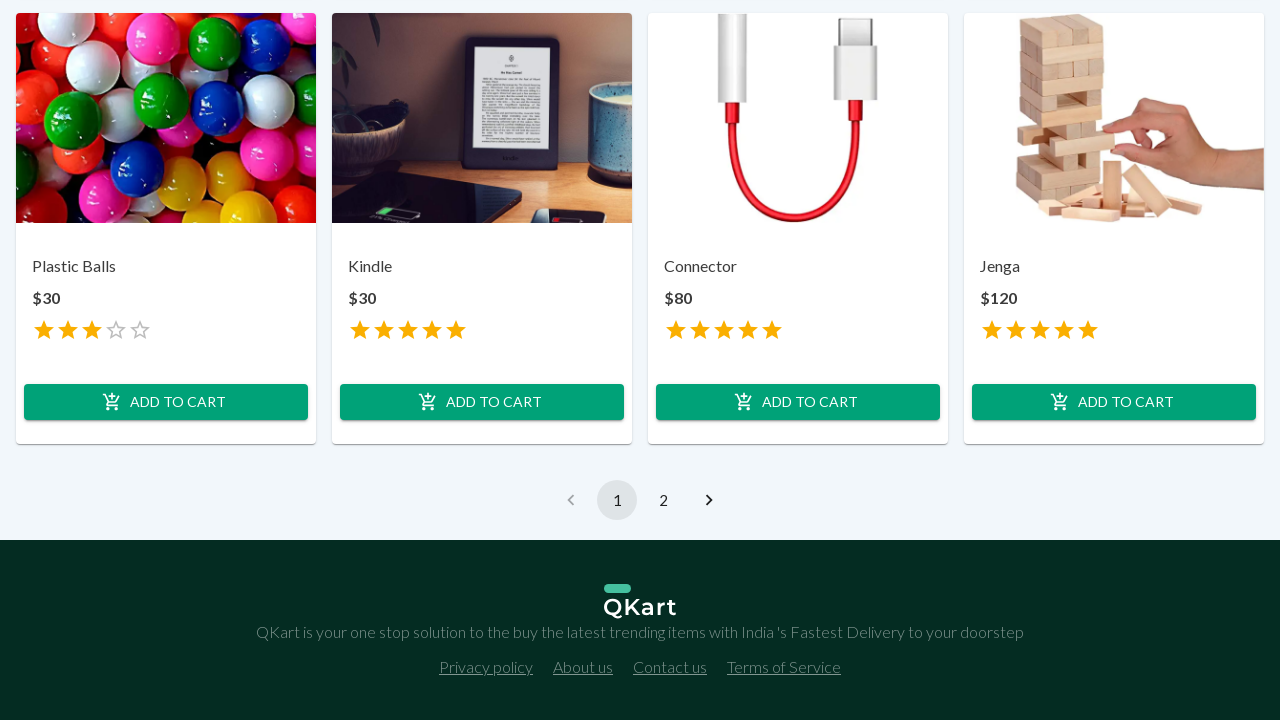

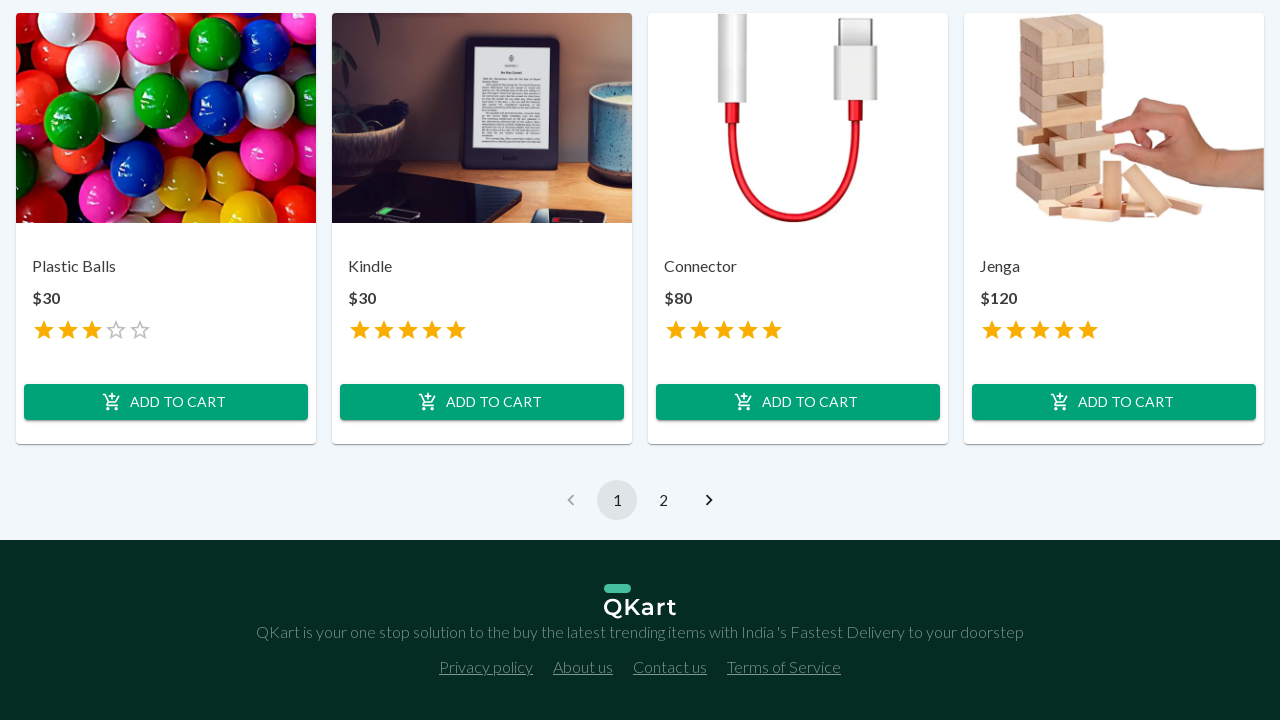